Tests drag and drop functionality by dragging a football element to two different drop zones and verifying the drops were successful

Starting URL: https://v1.training-support.net/selenium/drag-drop

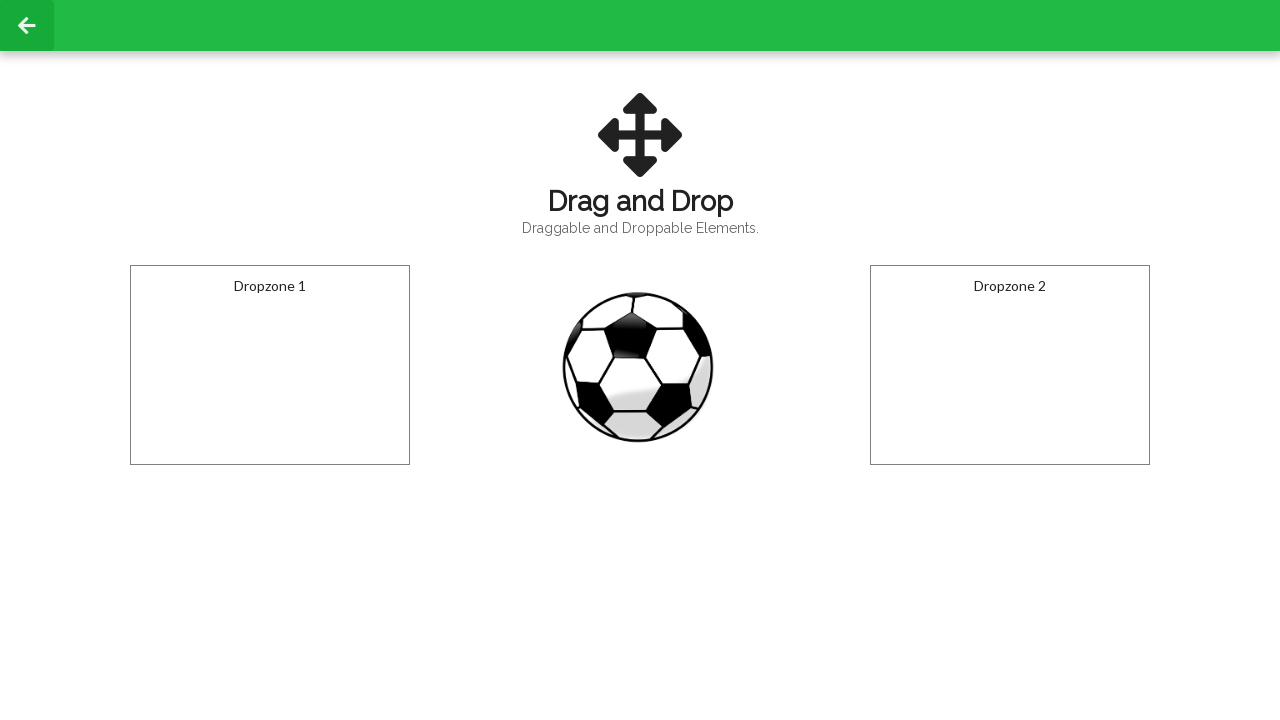

Located the football element
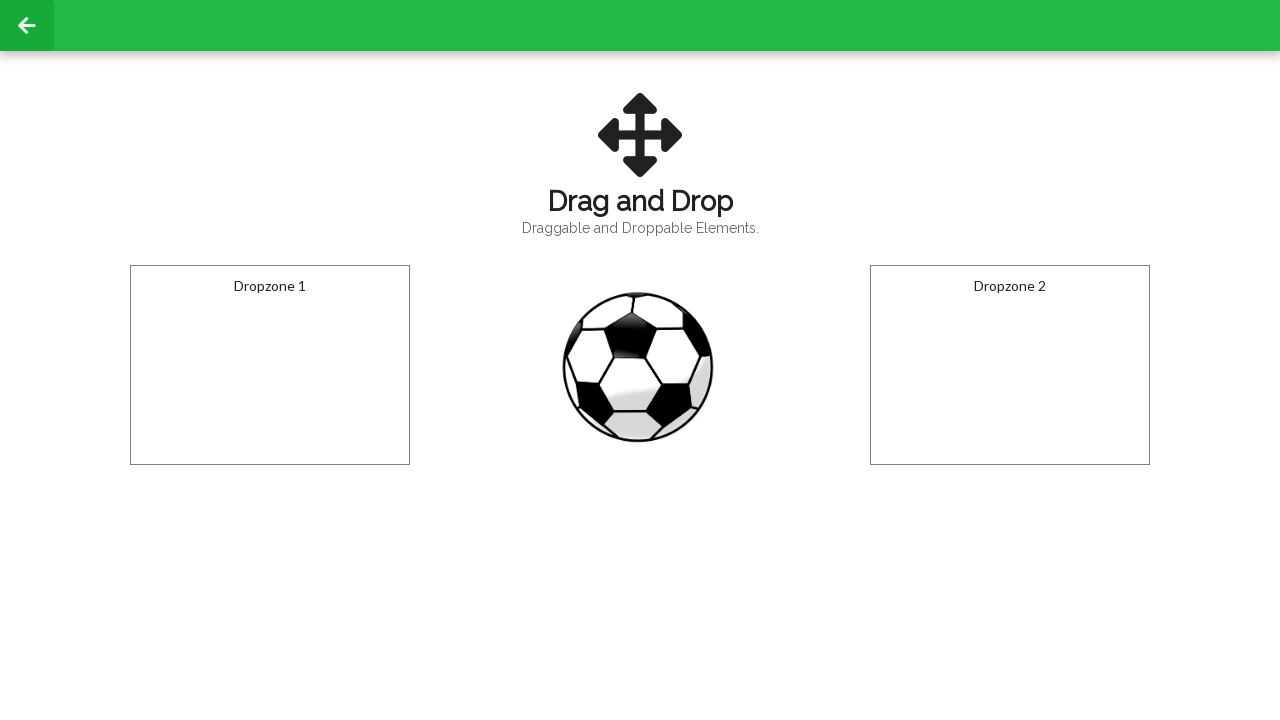

Located the first dropzone
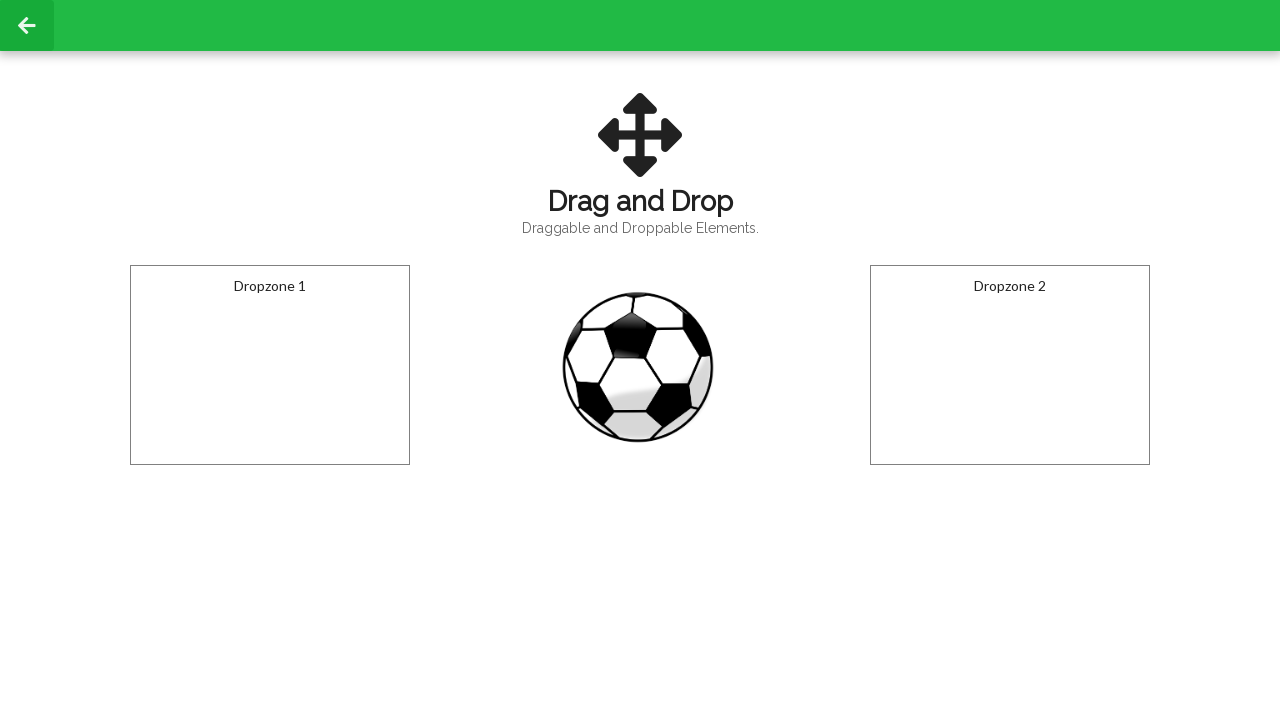

Dragged football element to the first dropzone at (270, 365)
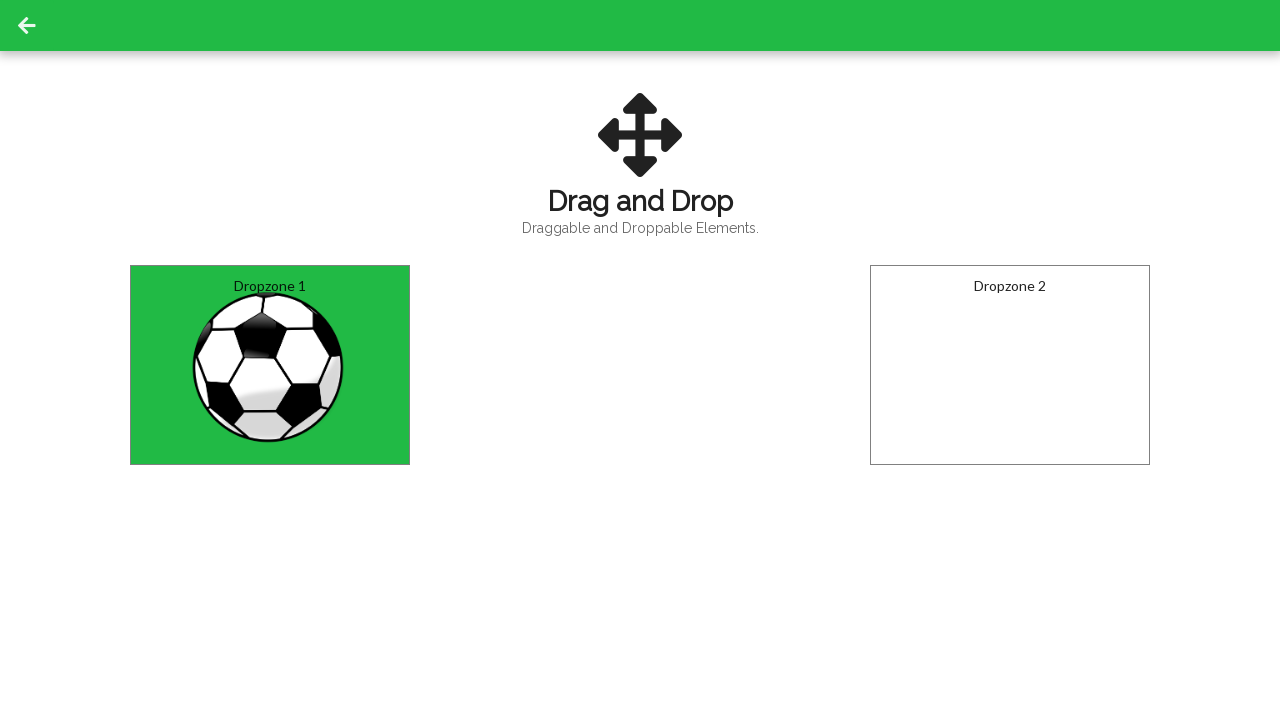

Verified successful drop in first dropzone
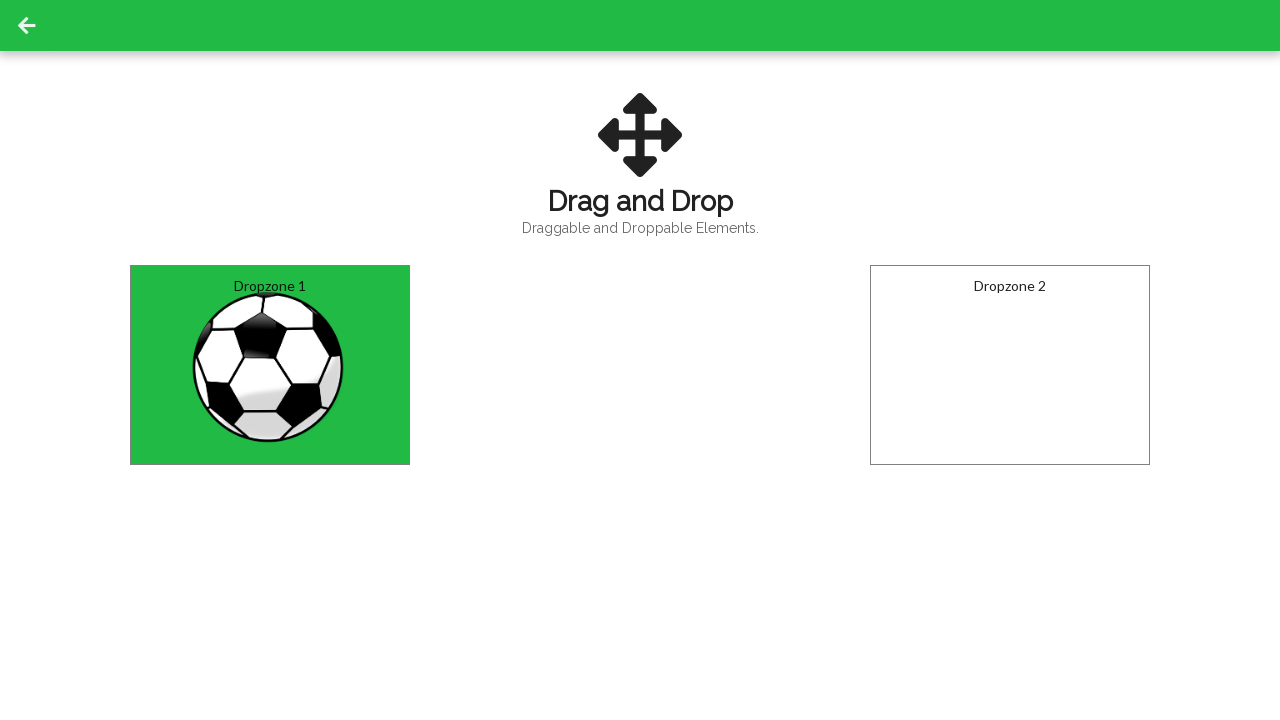

Located the second dropzone
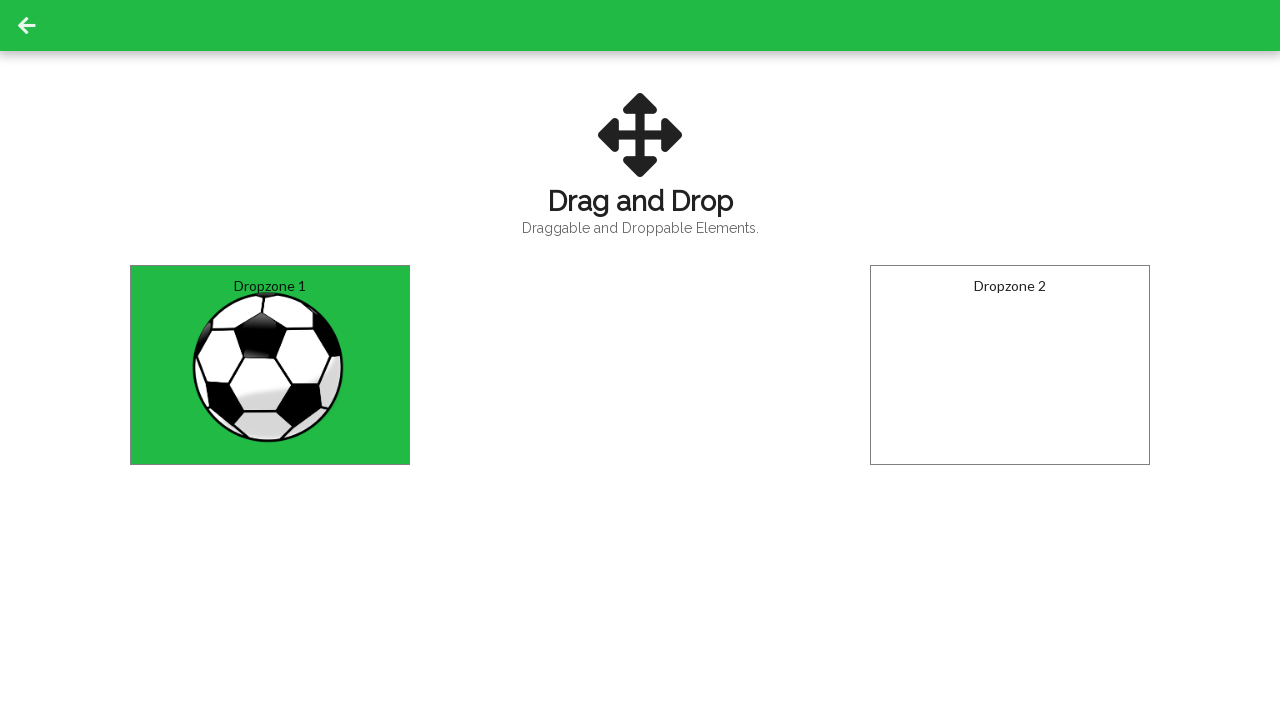

Dragged football element to the second dropzone at (1010, 365)
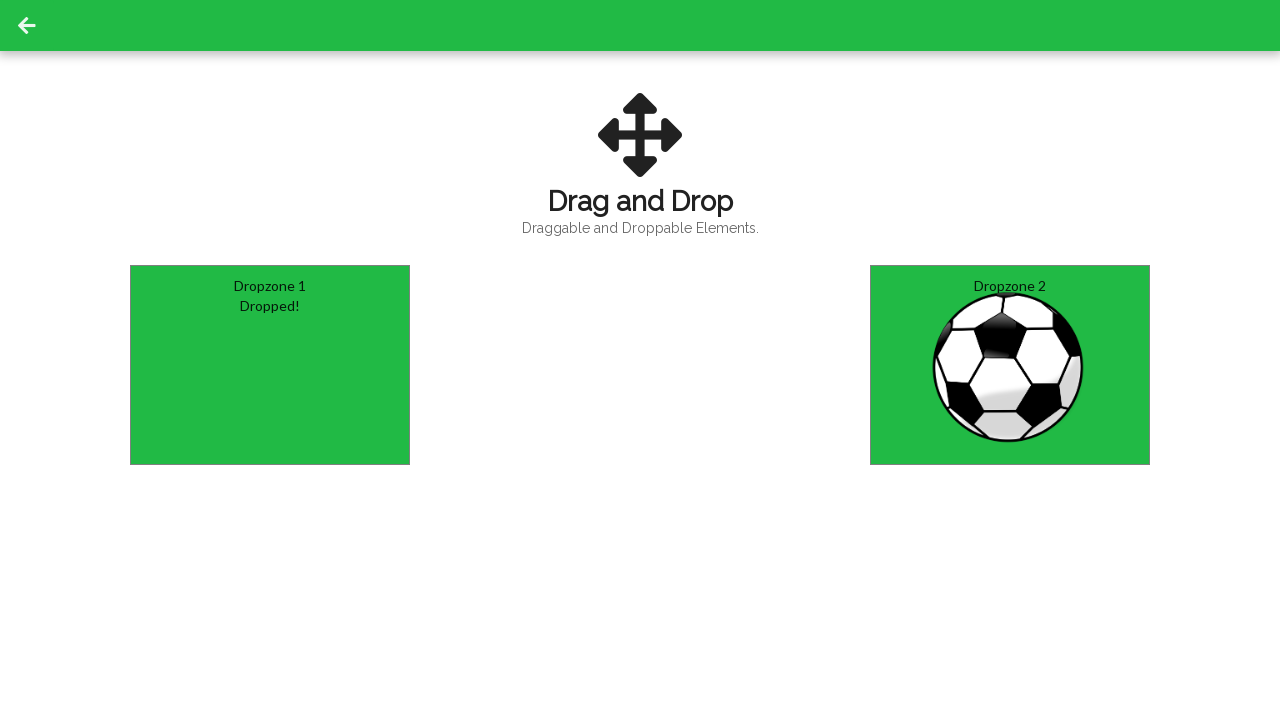

Verified successful drop in second dropzone
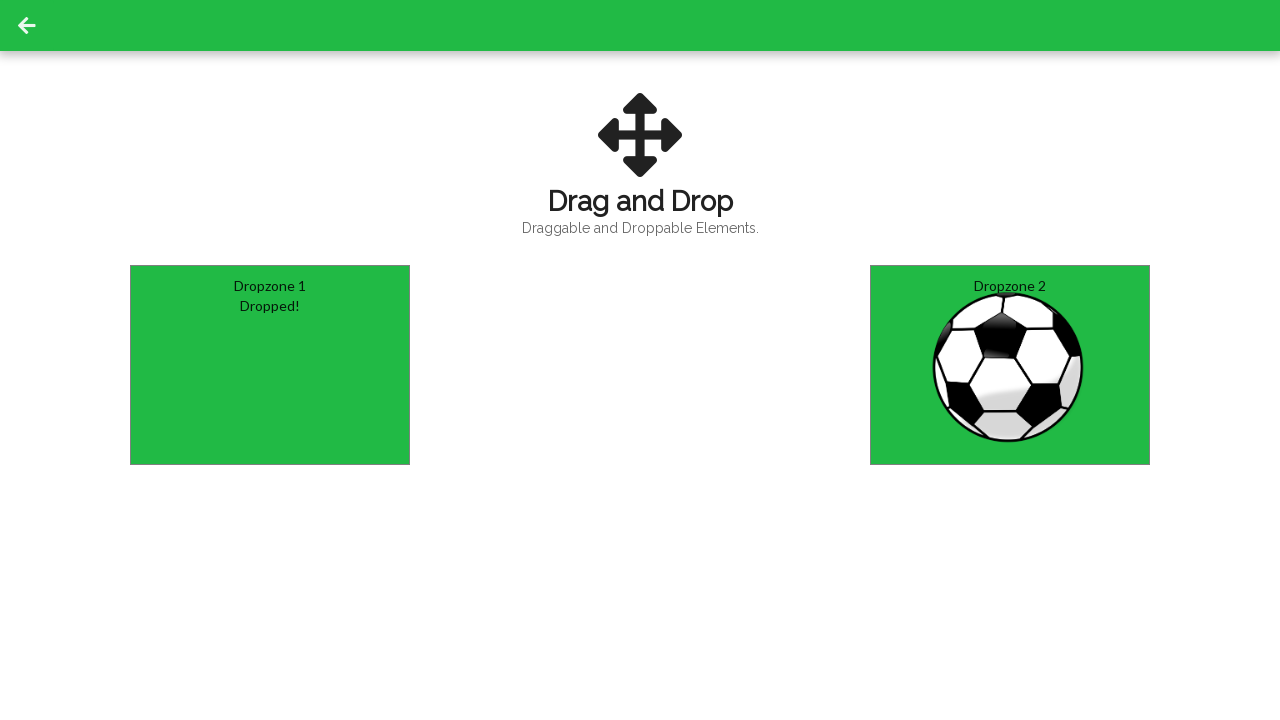

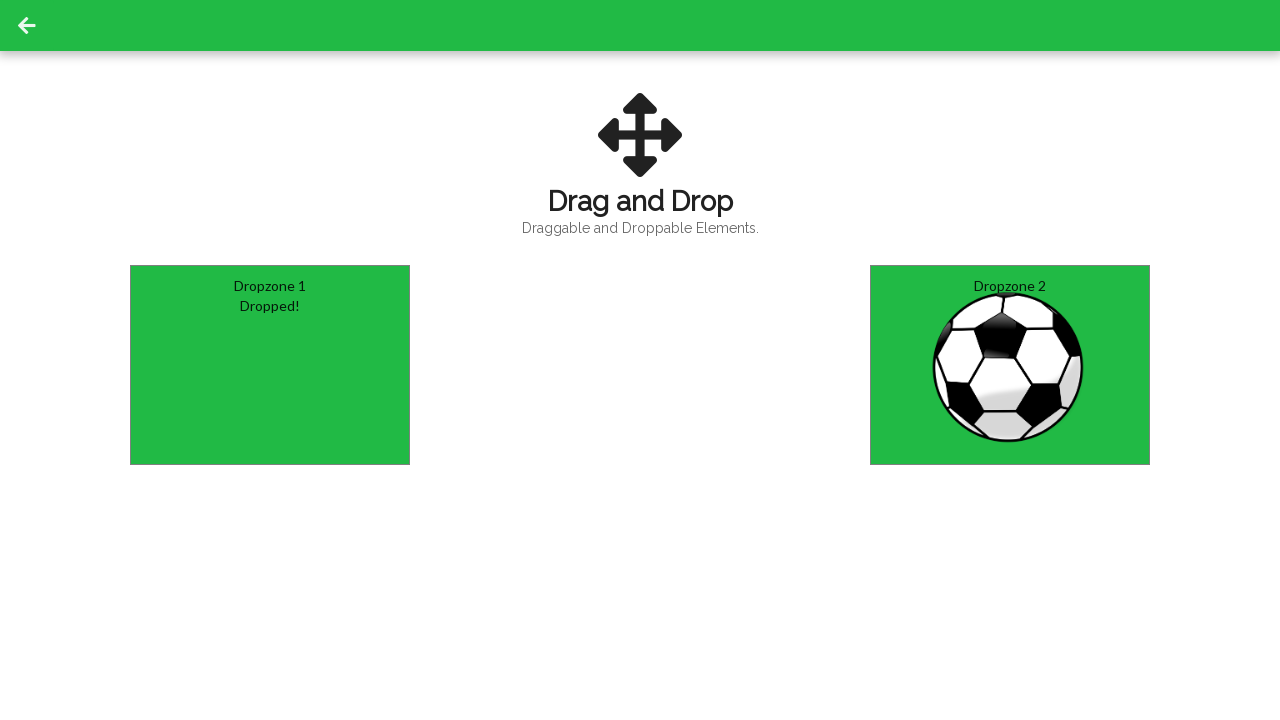